Tests the first name field on a practice form by entering text and verifying it was entered correctly

Starting URL: https://demoqa.com/automation-practice-form

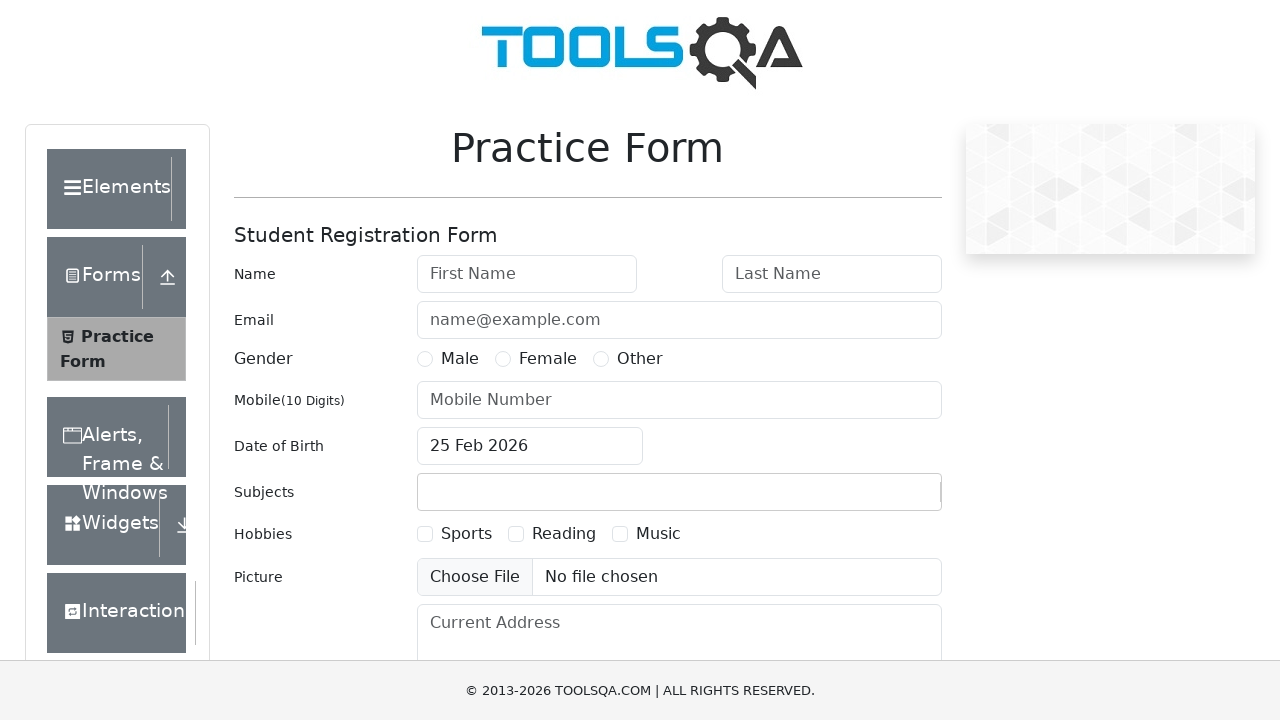

Filled first name field with 'Alexey' on #firstName
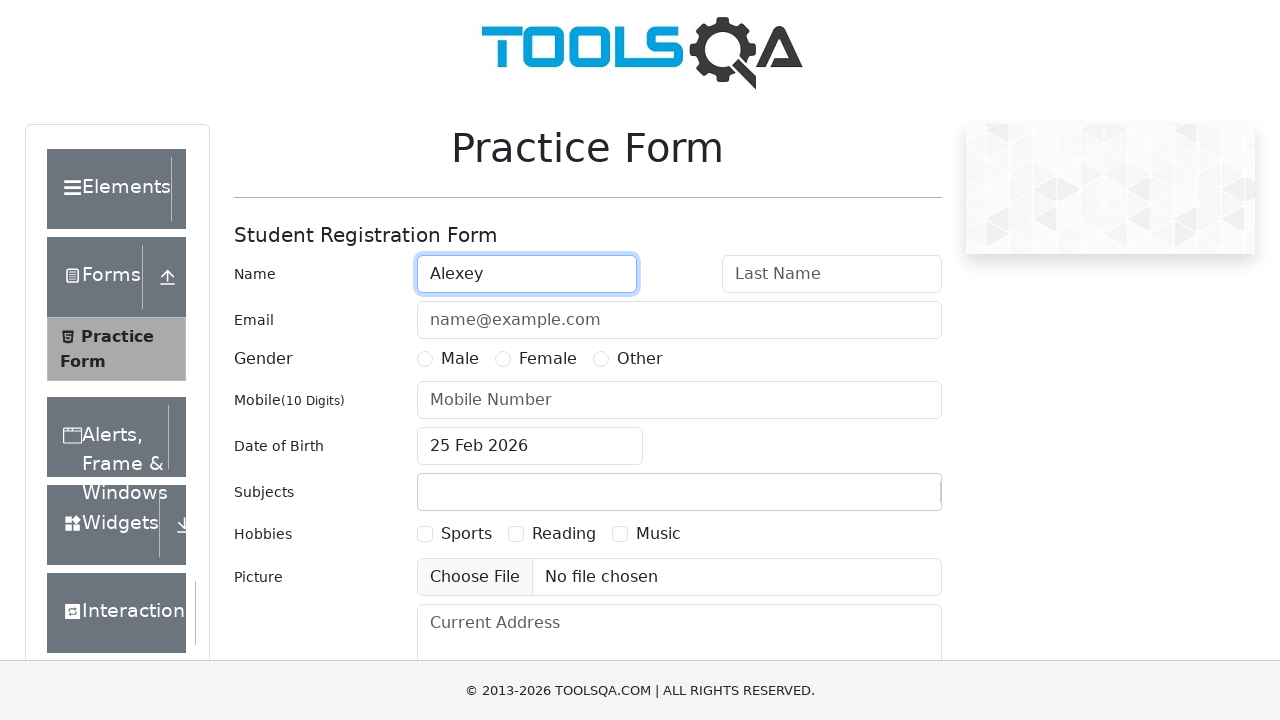

Verified first name field contains 'Alexey'
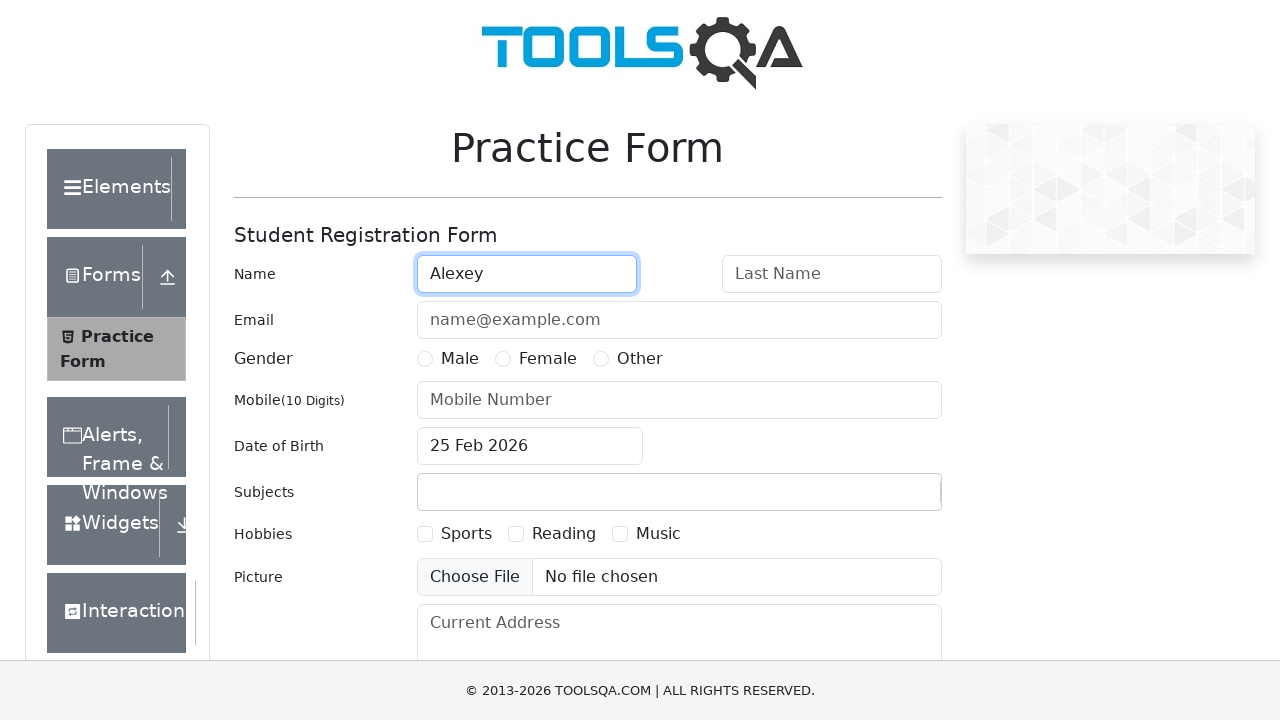

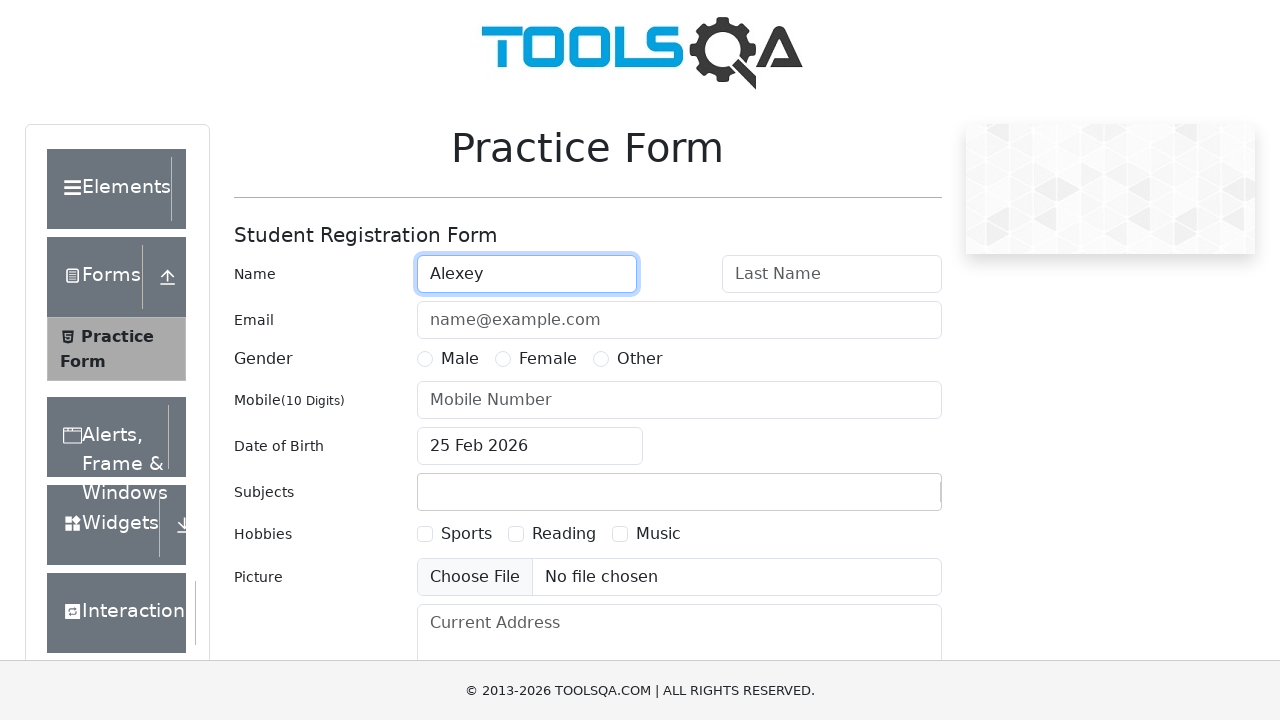